Solves a math problem on a form by reading a value, calculating the result using a formula, entering the answer, selecting checkboxes, and submitting the form

Starting URL: http://suninjuly.github.io/math.html

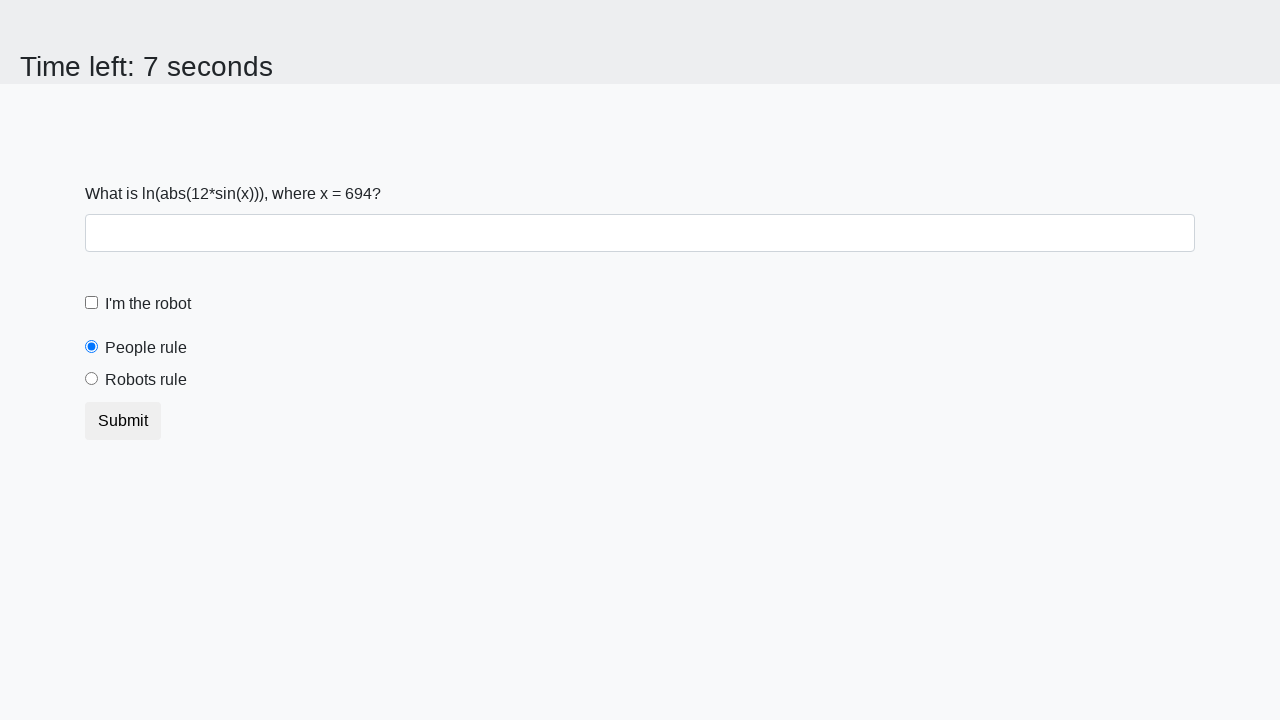

Read math problem value from page
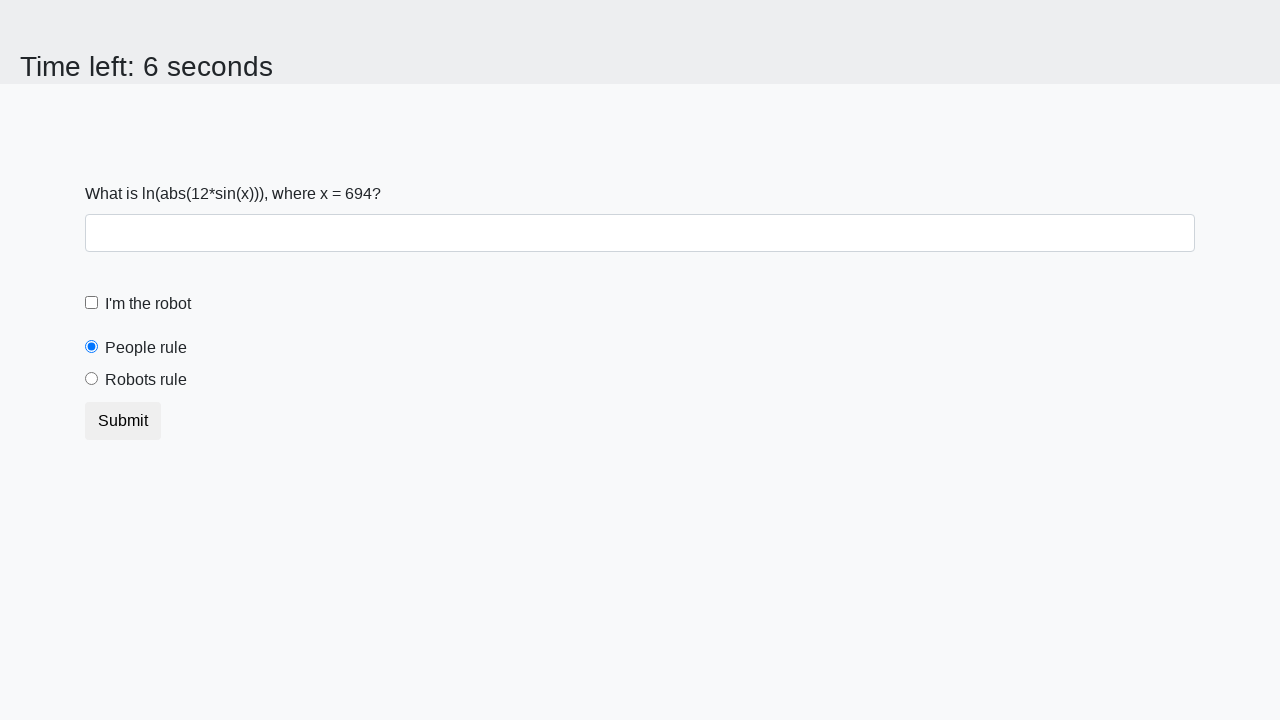

Calculated answer using formula: log(abs(12*sin(x)))
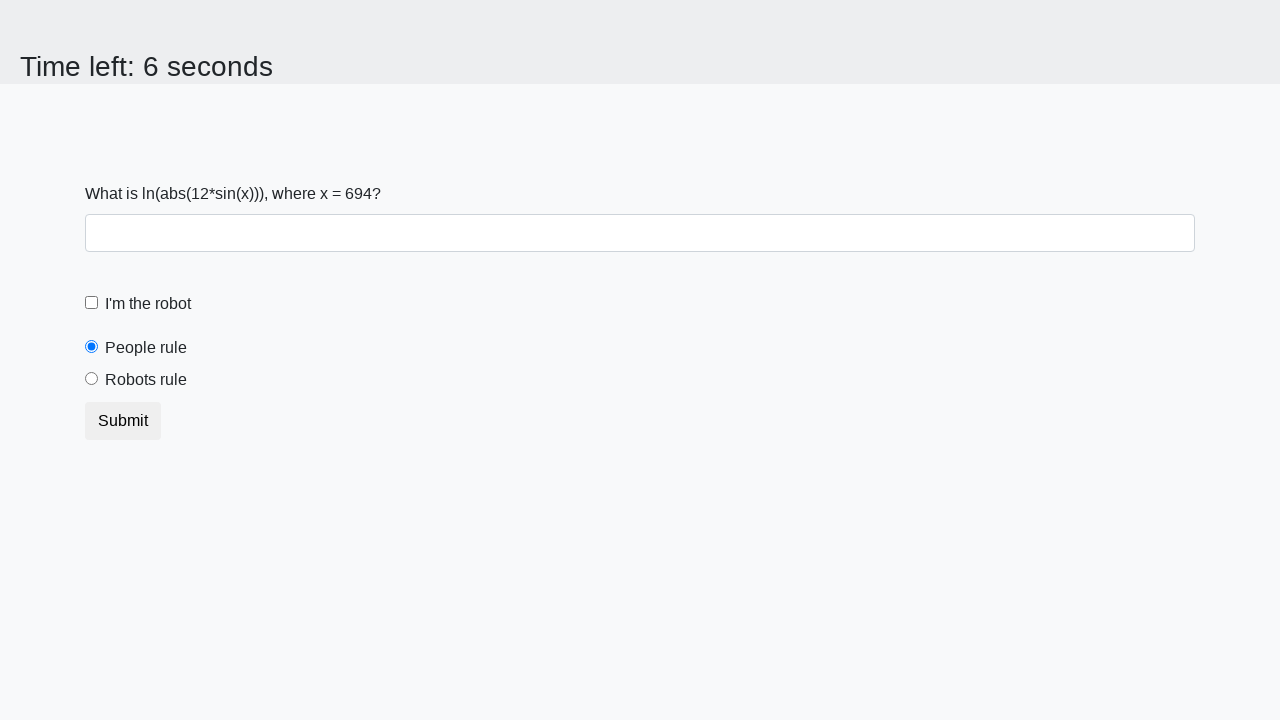

Entered calculated answer into form field on #answer
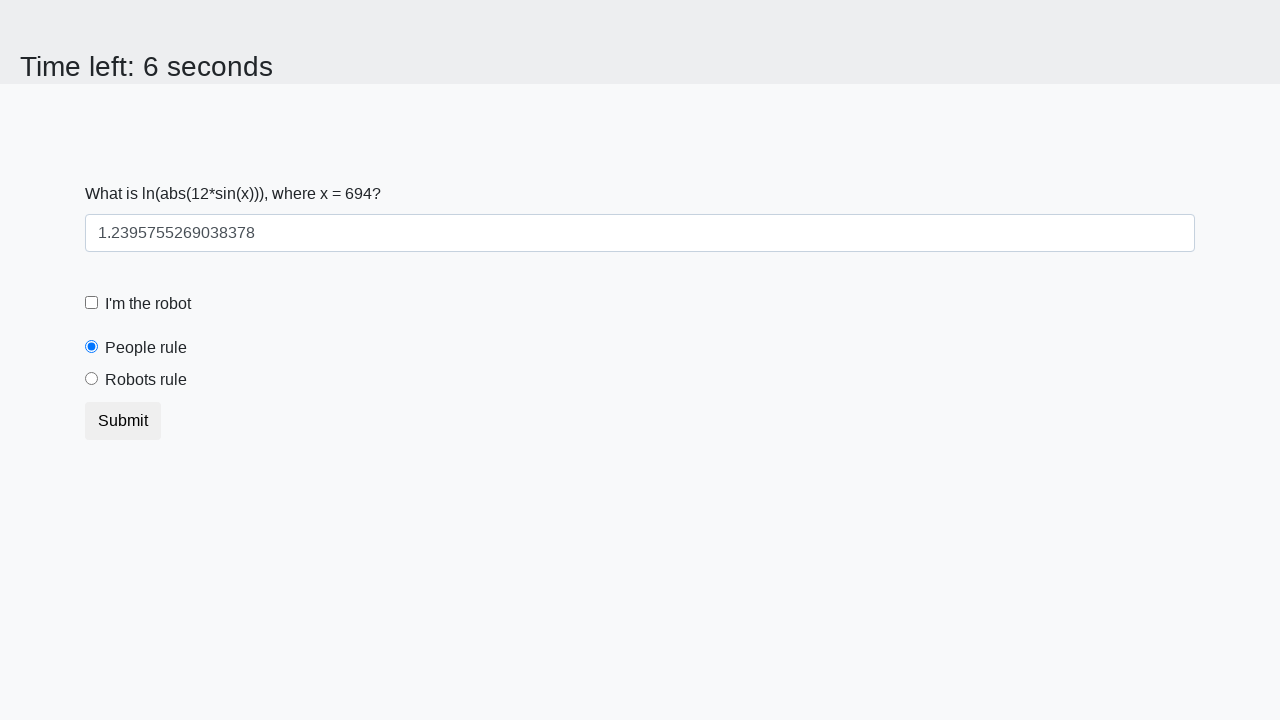

Clicked first checkbox (robot checkbox) at (148, 304) on .form-check-label
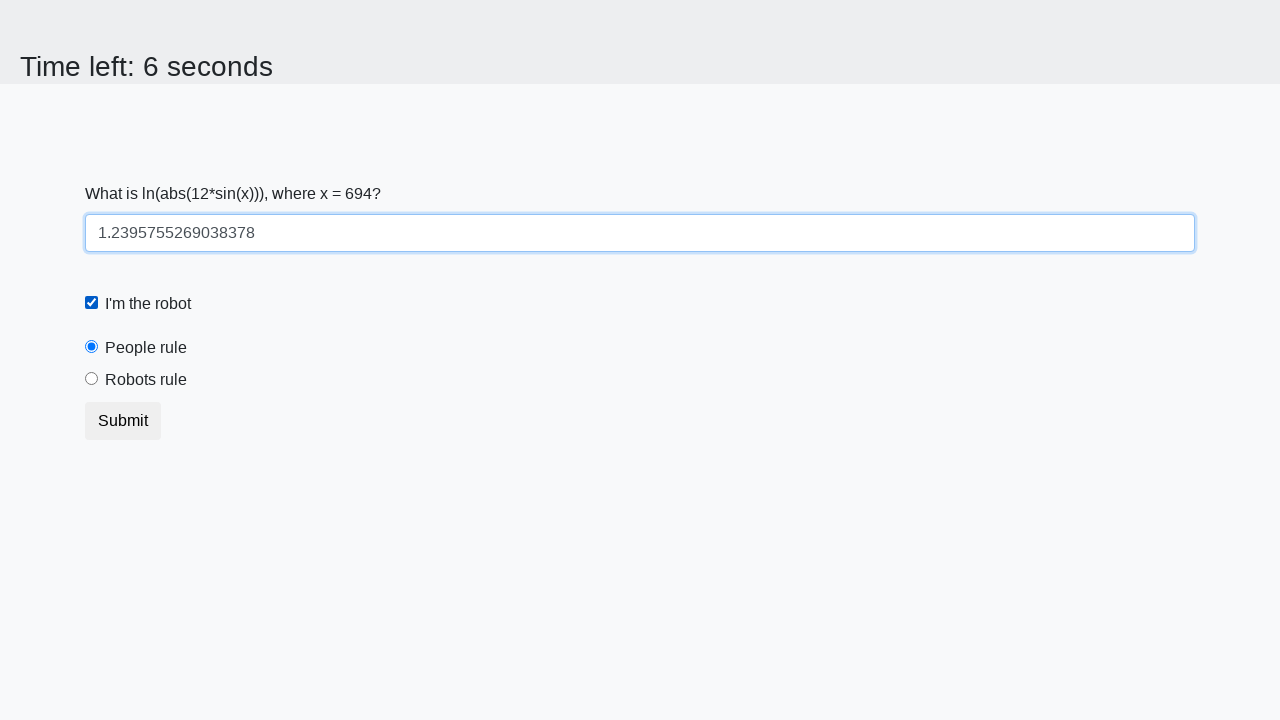

Clicked second checkbox (robots rule) at (146, 380) on [for='robotsRule']
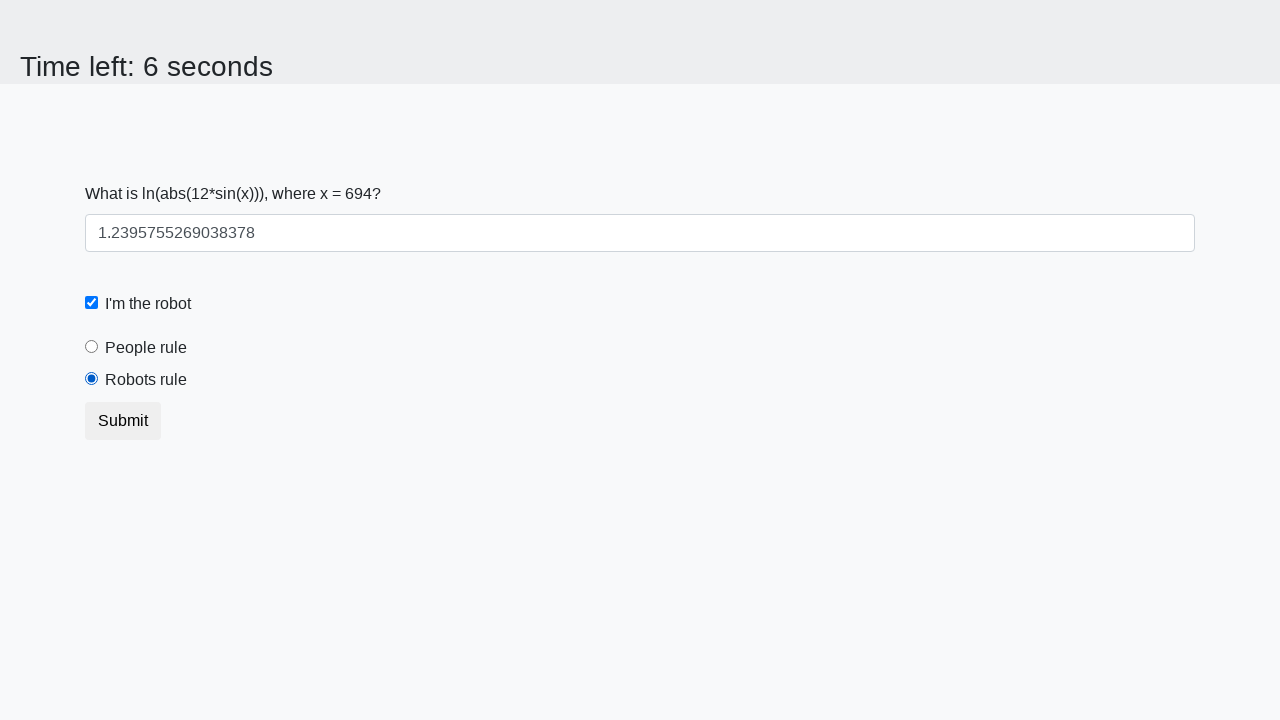

Clicked submit button at (123, 421) on button
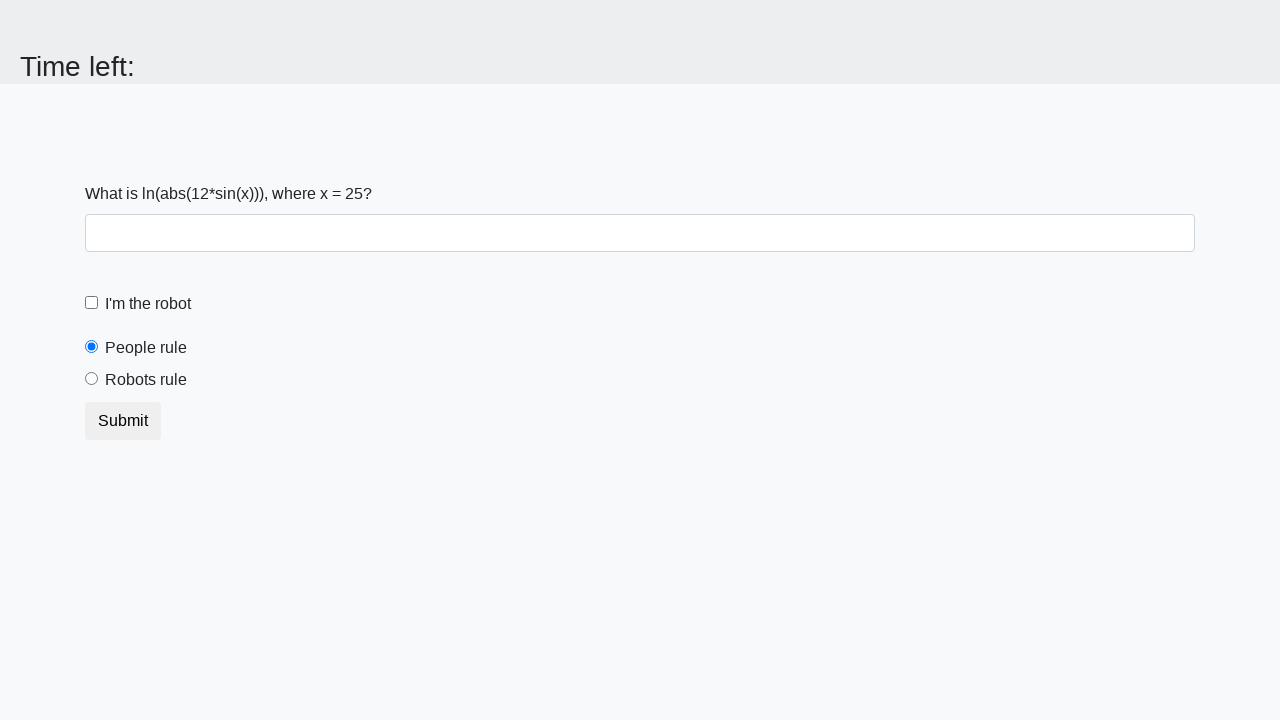

Waited for form submission result
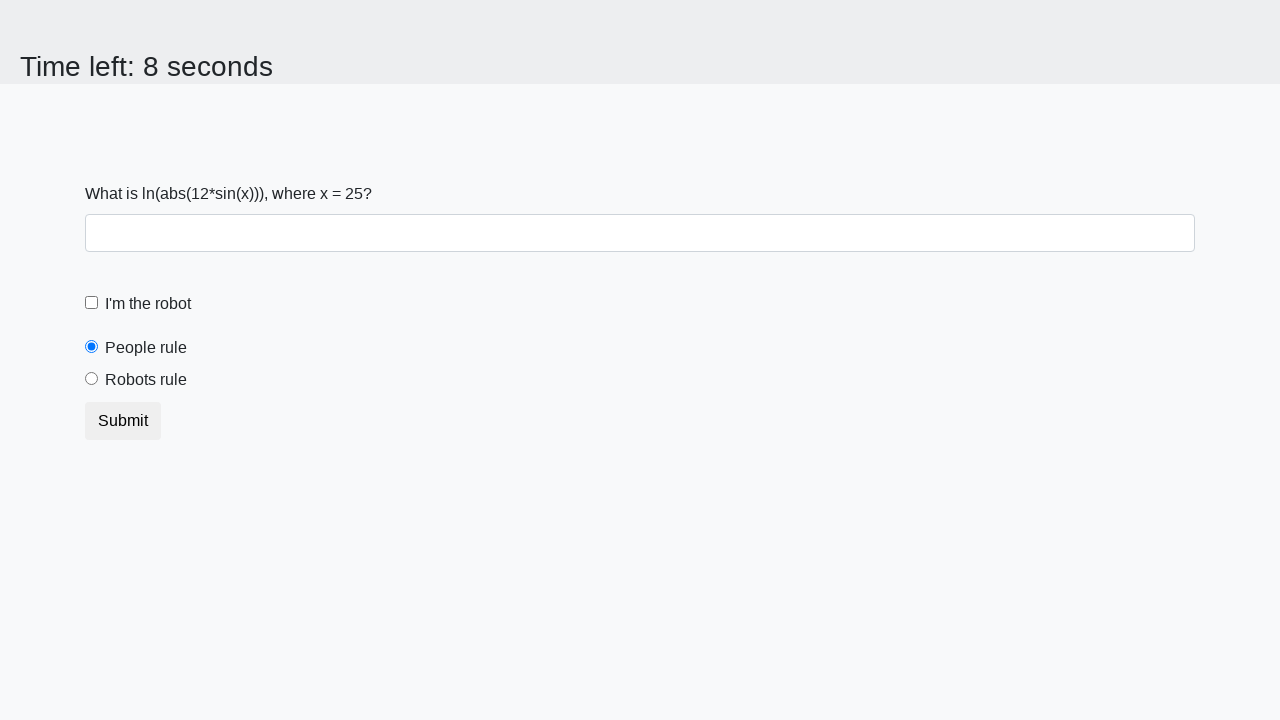

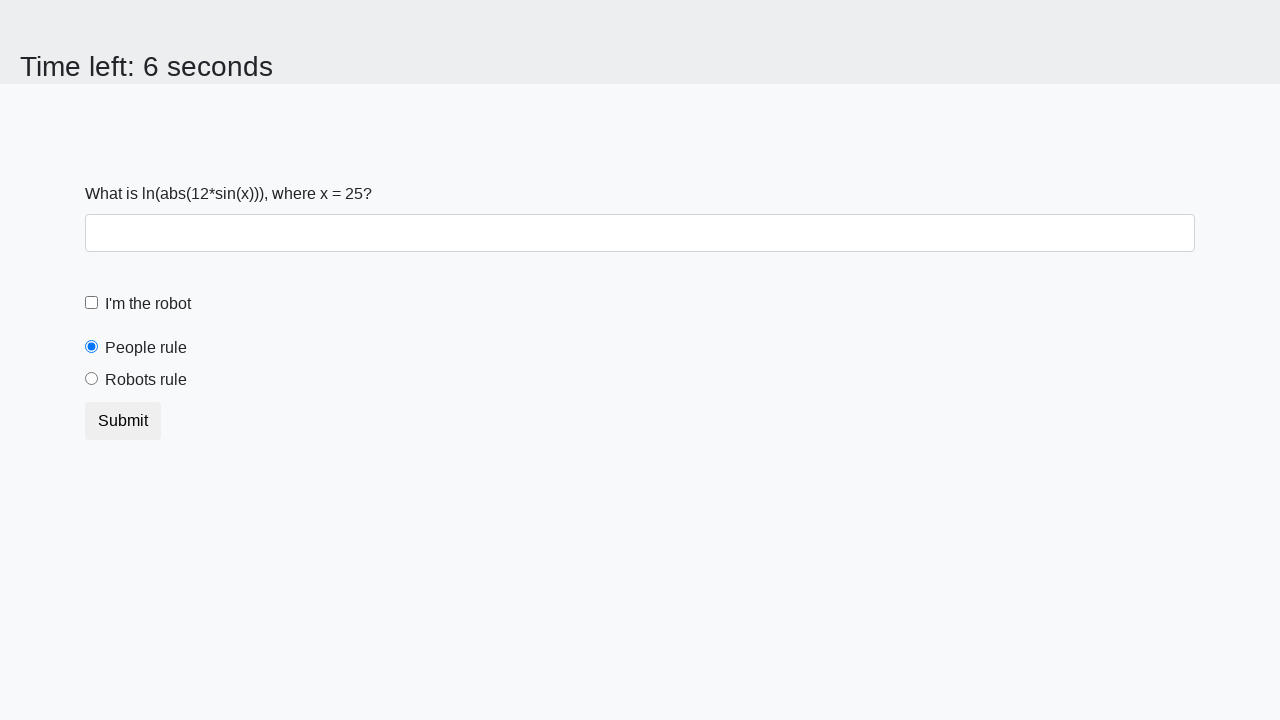